Tests the English contact form on Wrapsody website by filling out first name, last name, company, email, country, selecting company size, entering questions, and agreeing to terms.

Starting URL: https://www.wrapsody.com/en/

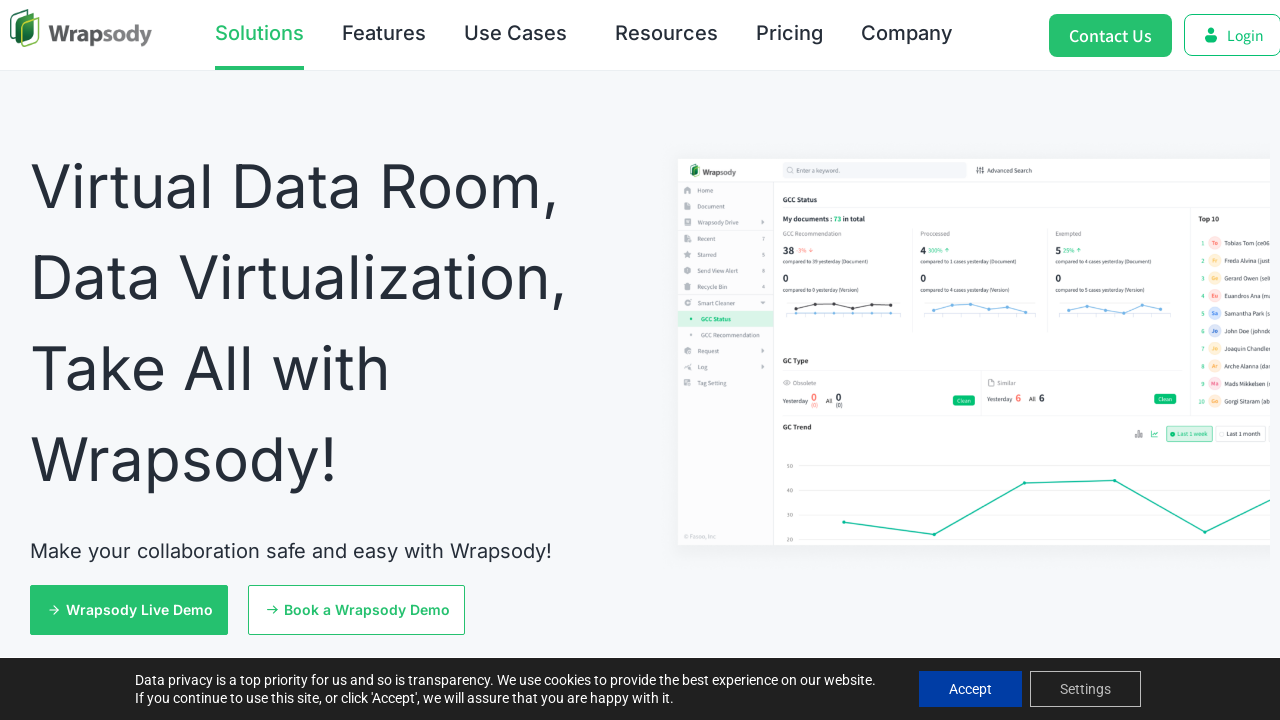

Clicked 'Contact Us' link at (1111, 35) on internal:role=link[name="Contact Us"i] >> nth=0
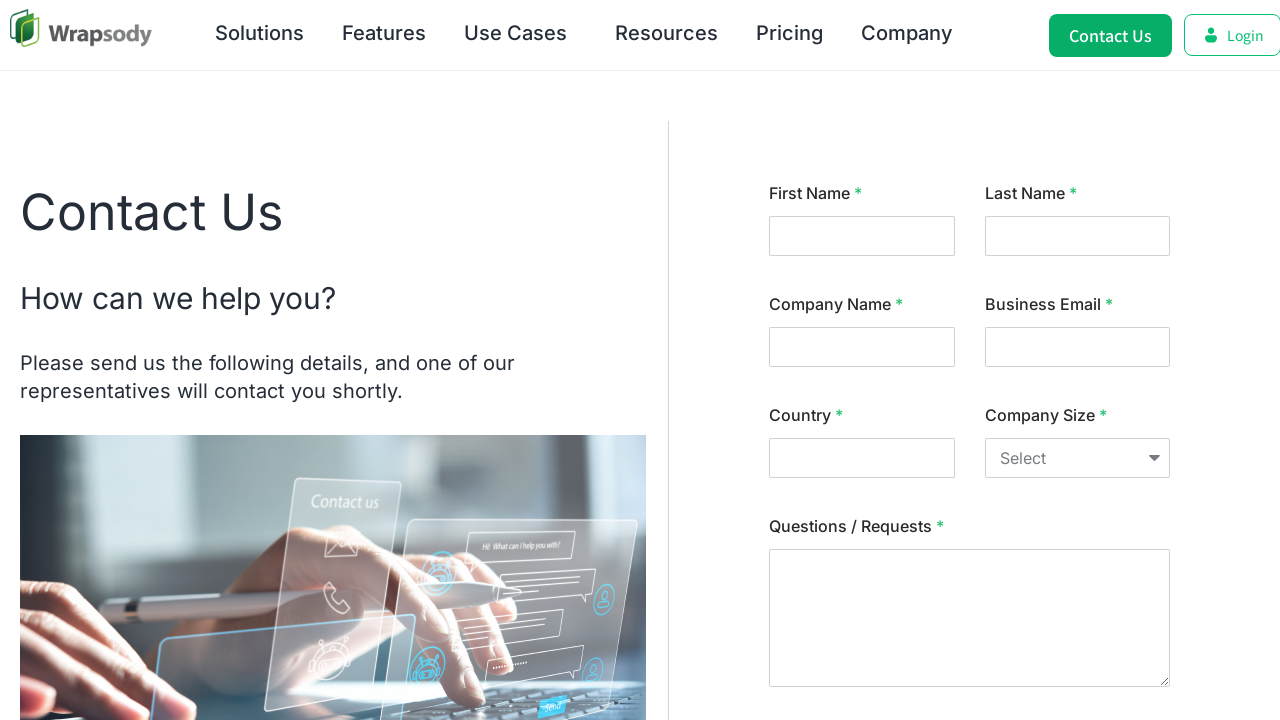

Clicked First Name field at (862, 236) on internal:label="First Name"i
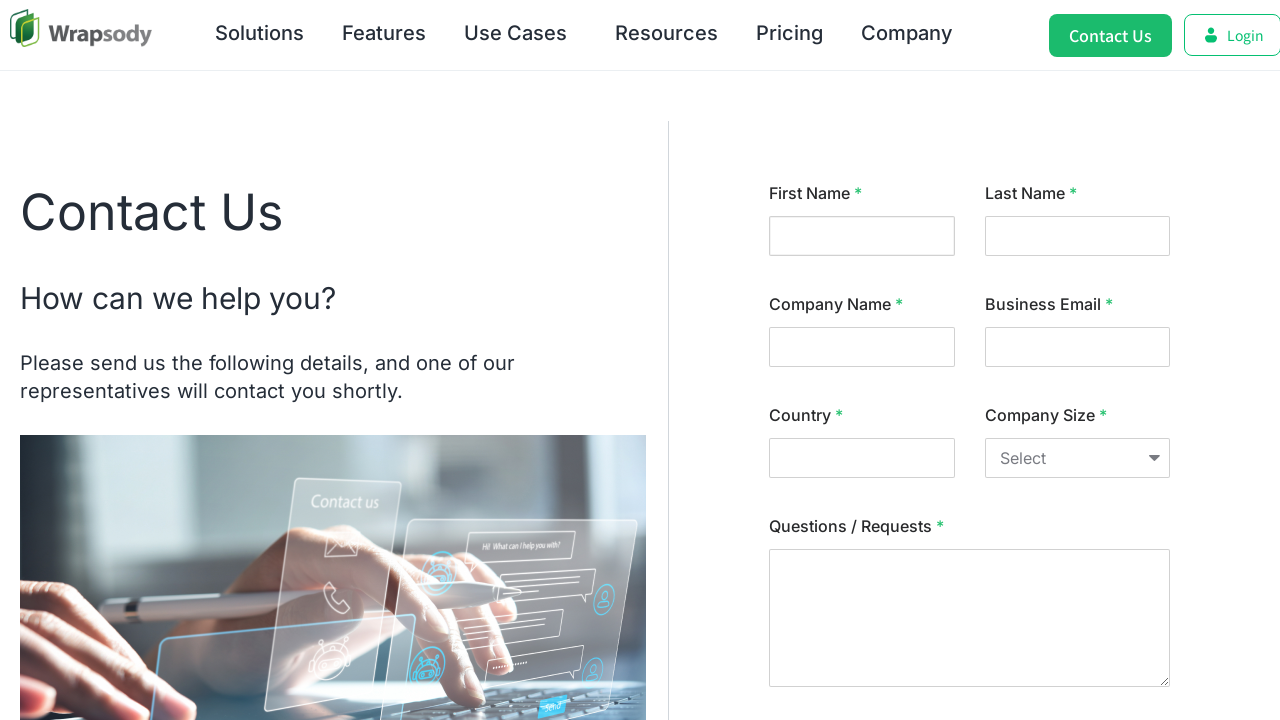

Filled First Name with 'John' on internal:label="First Name"i
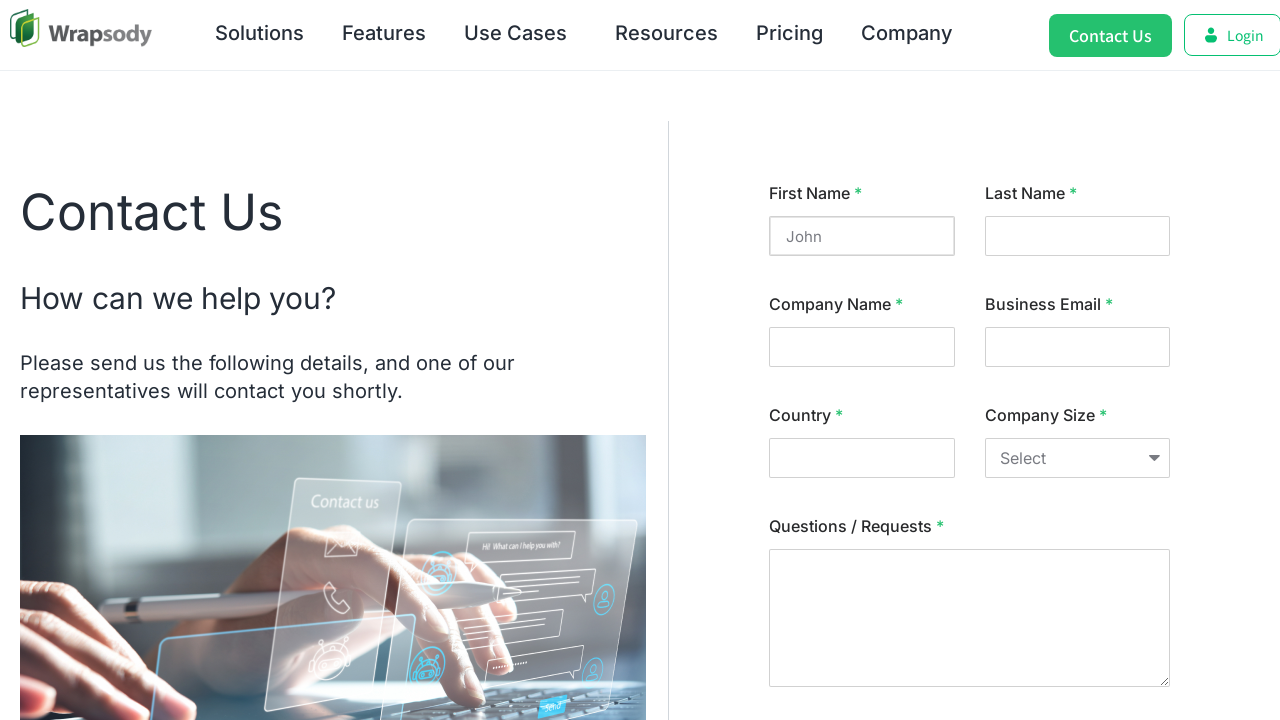

Clicked Last Name field at (1077, 236) on internal:label="Last Name"i
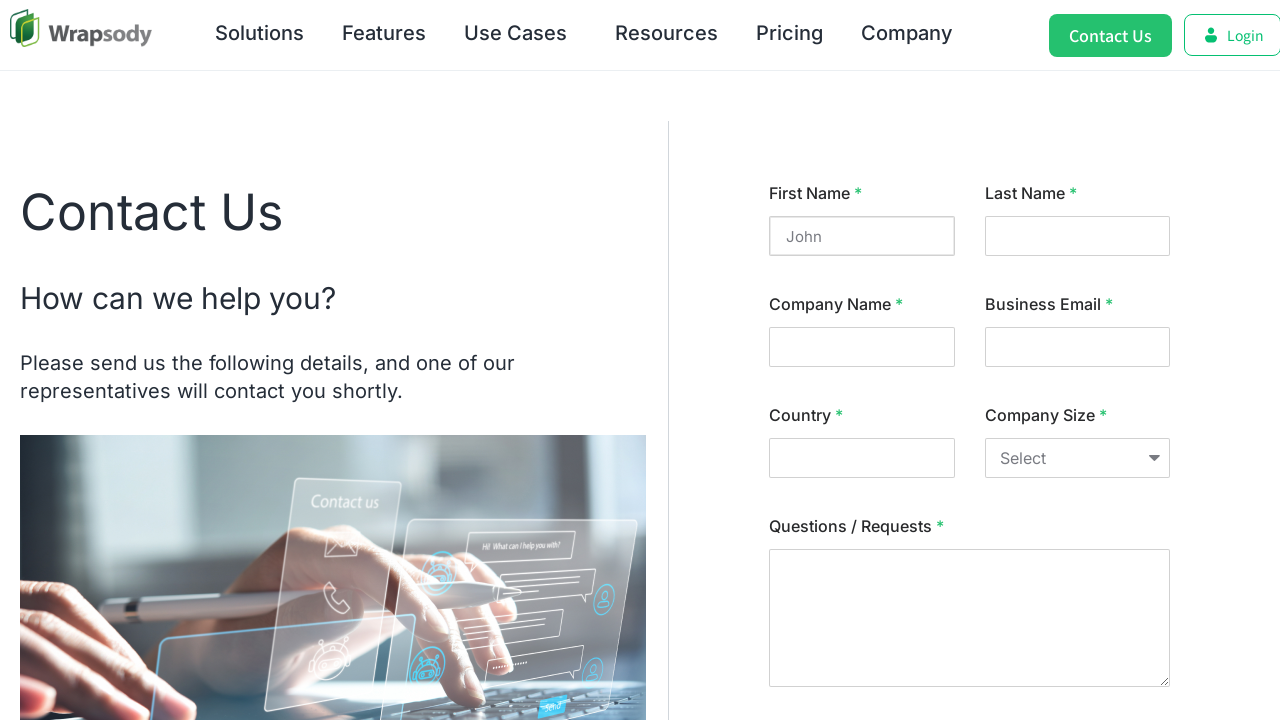

Filled Last Name with 'Smith' on internal:label="Last Name"i
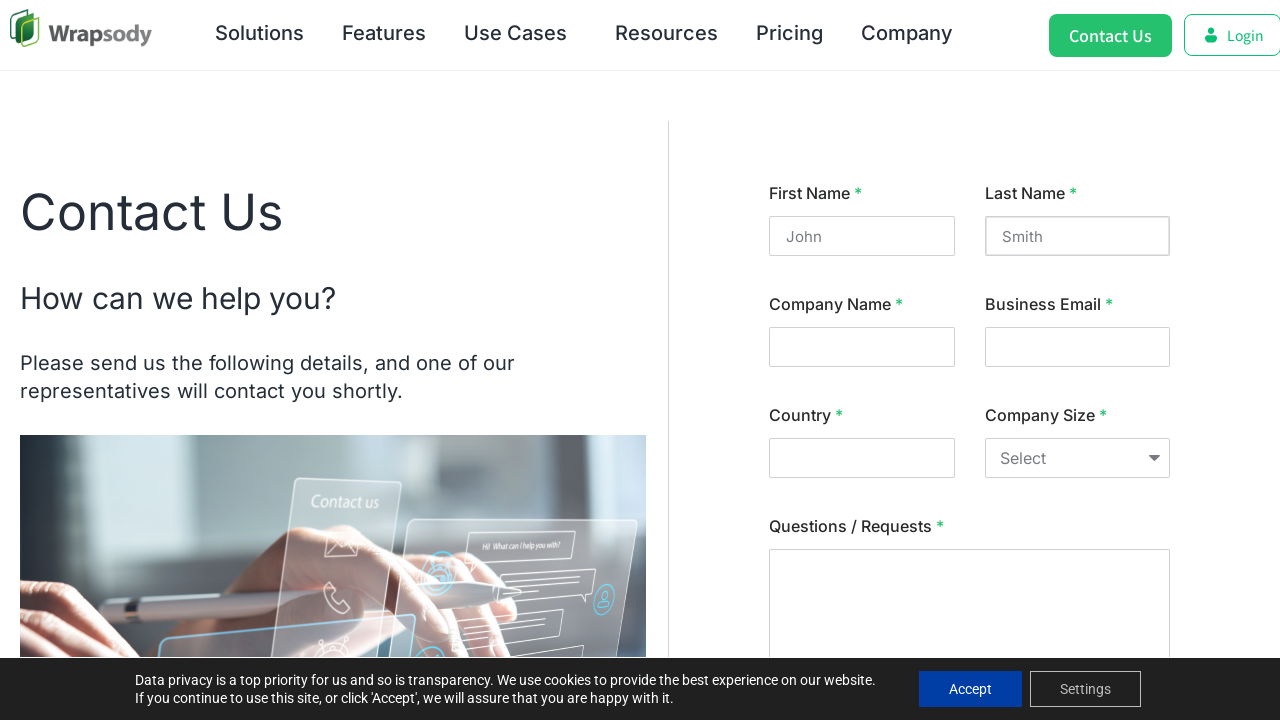

Clicked Company Name field at (862, 347) on internal:label="Company Name"i
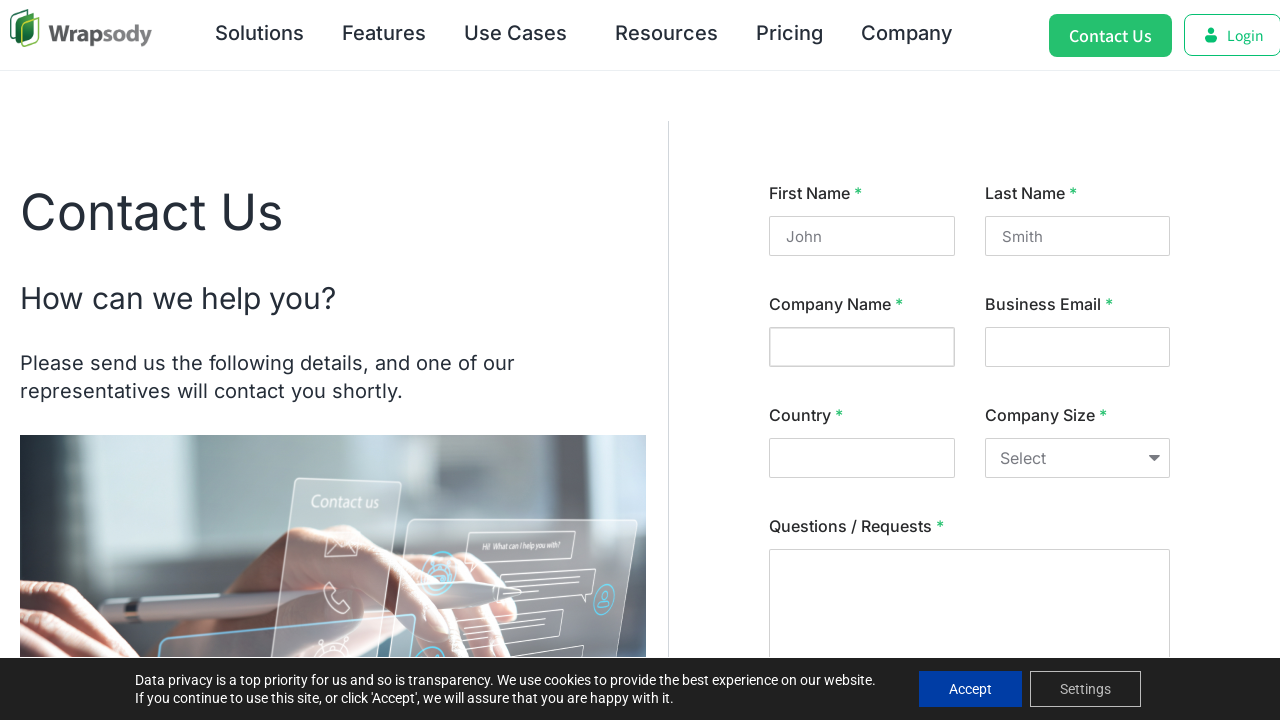

Filled Company Name with 'Acme Corporation' on internal:label="Company Name"i
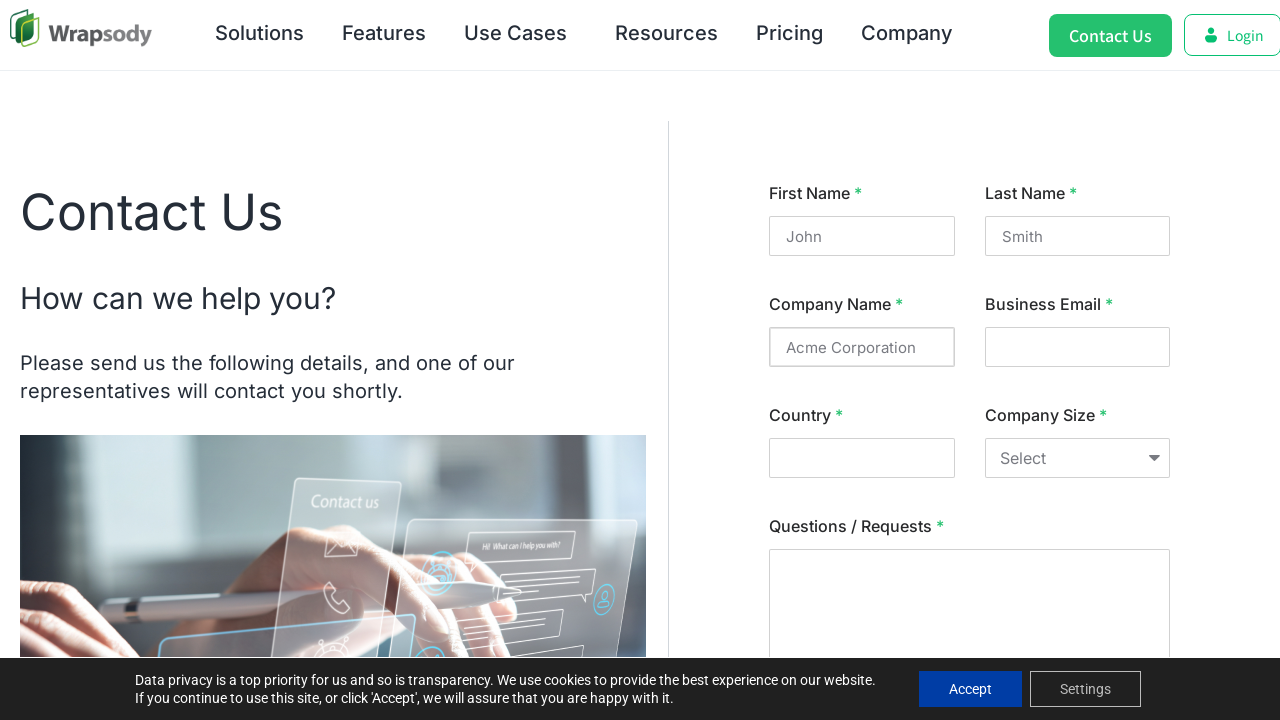

Clicked Business Email field at (1077, 347) on internal:label="Business Email"i
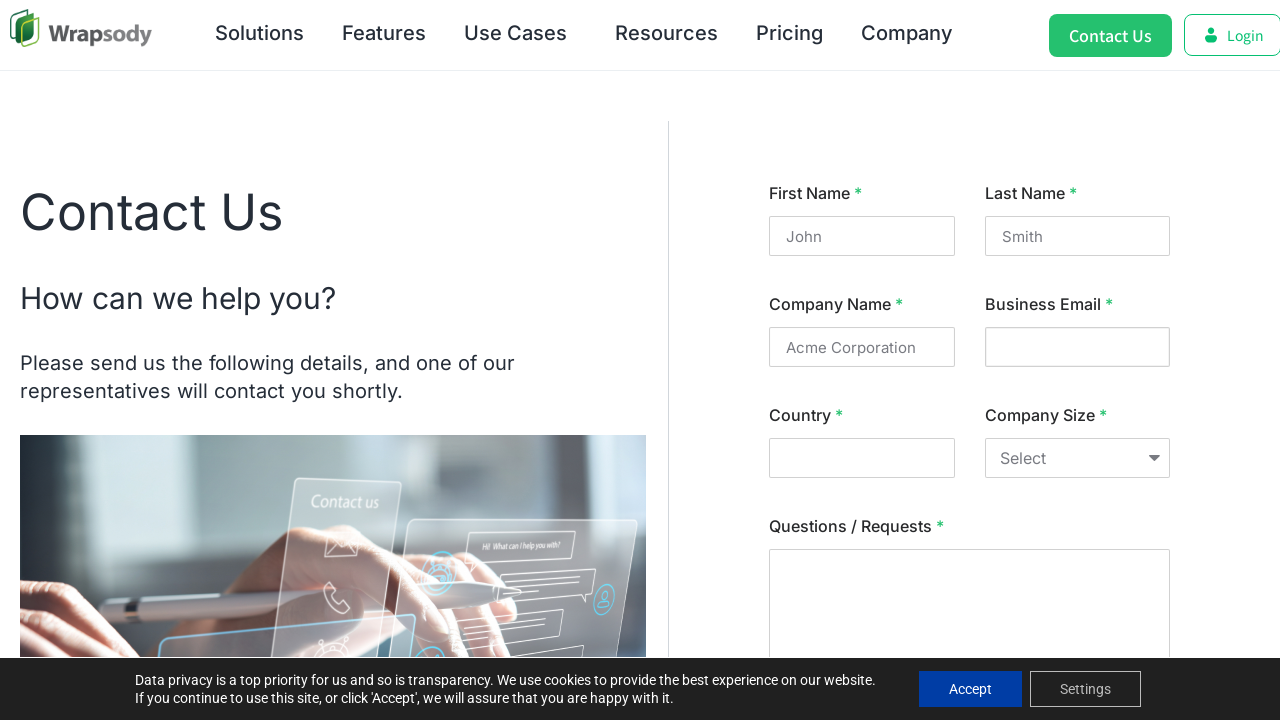

Filled Business Email with 'john.smith@acmecorp.com' on internal:label="Business Email"i
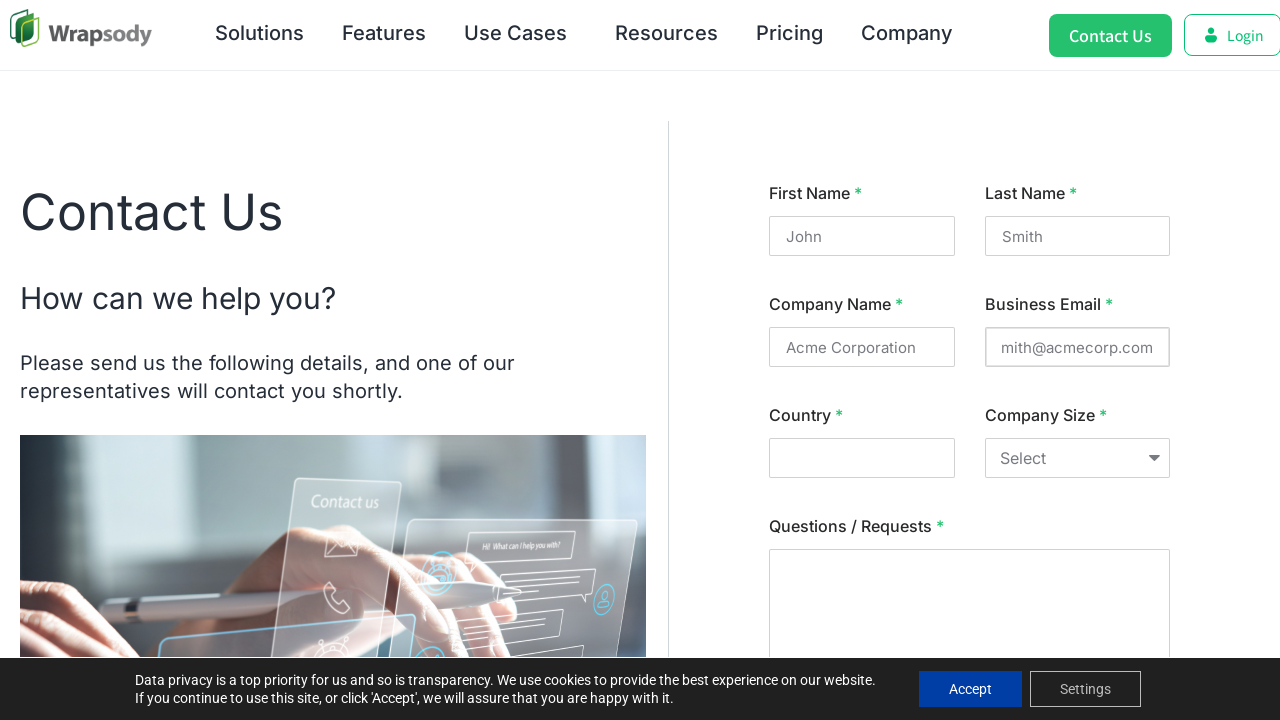

Clicked Country field at (862, 458) on internal:label="Country"i
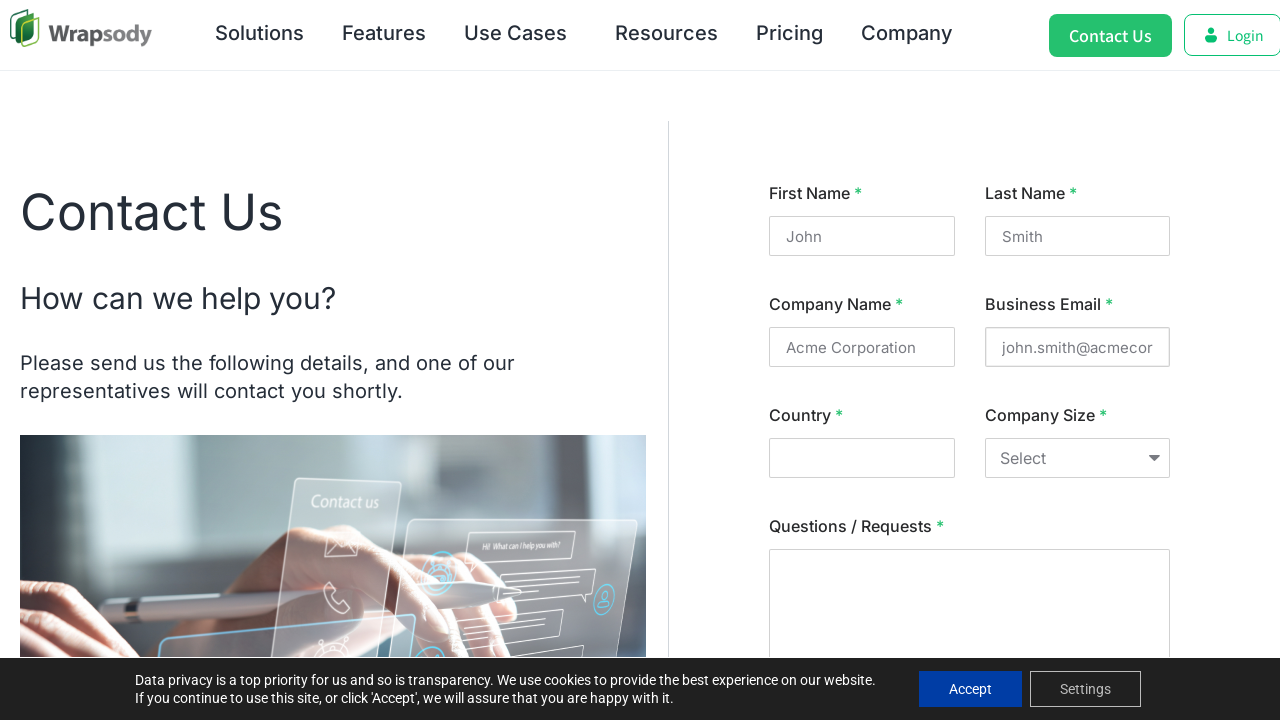

Filled Country with 'United States' on internal:label="Country"i
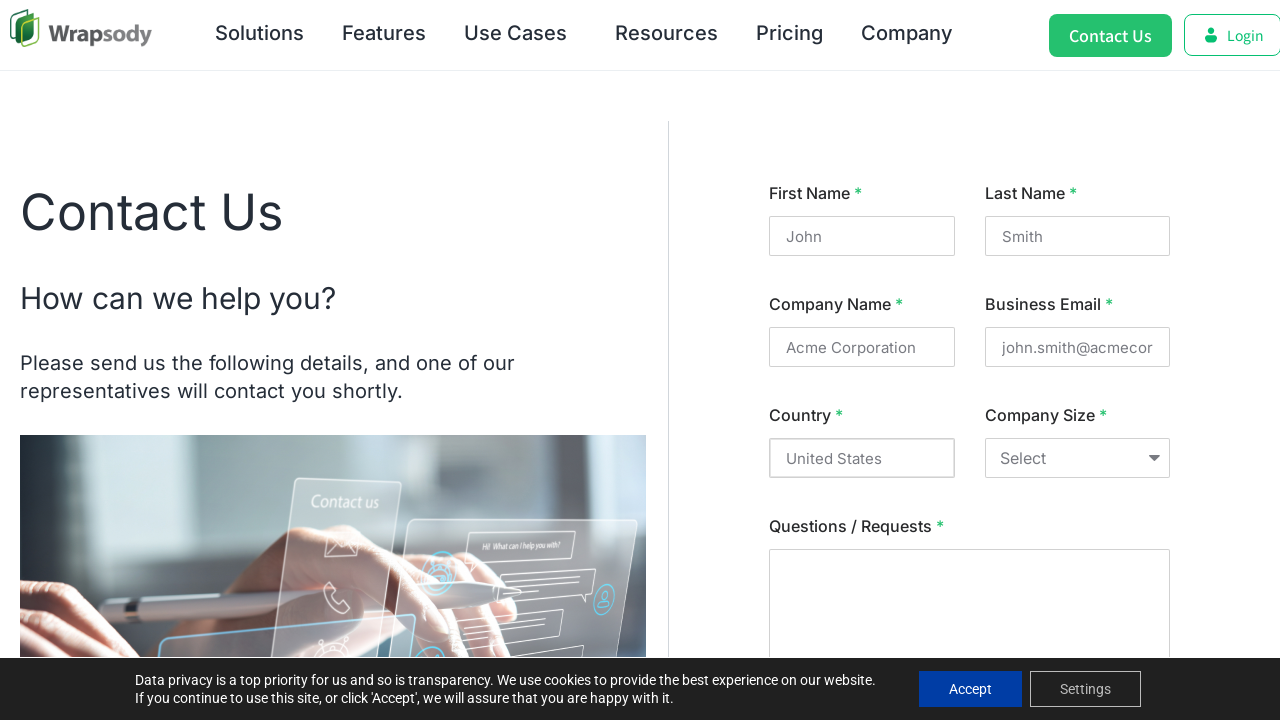

Selected Company Size option '2000+' on internal:label="Company Size"i
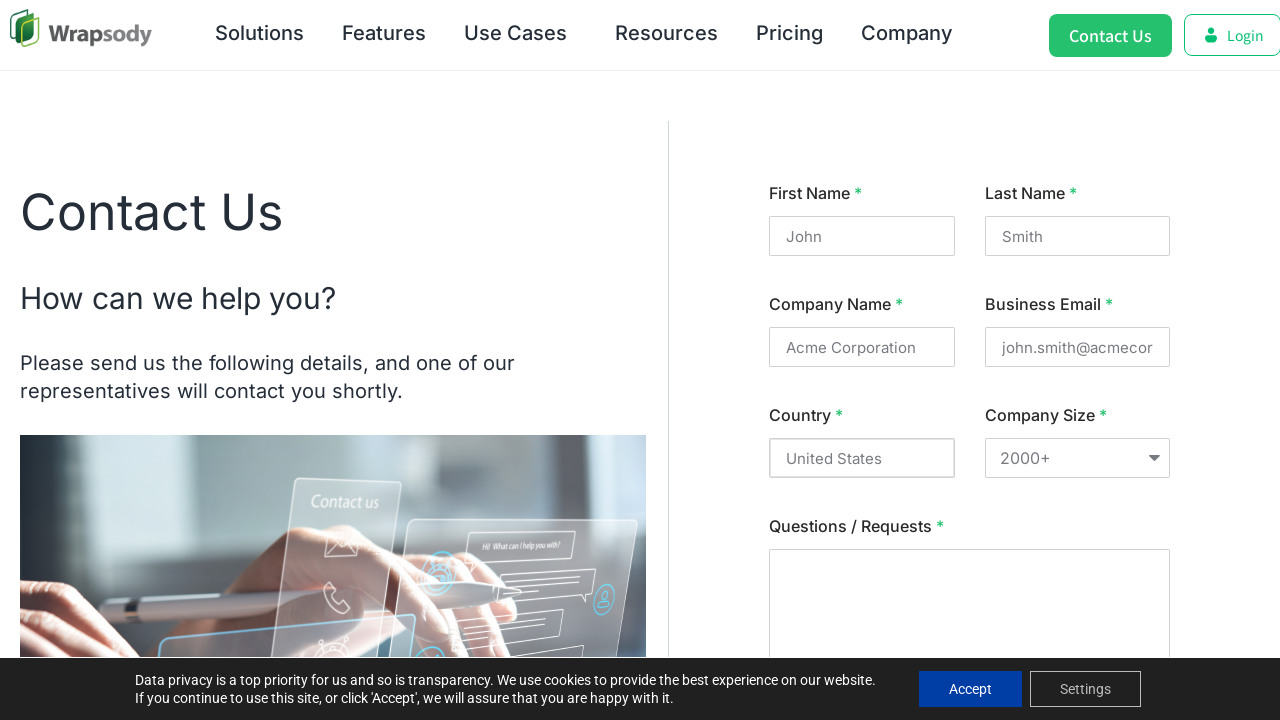

Clicked Questions / Requests field at (970, 618) on internal:label="Questions / Requests"i
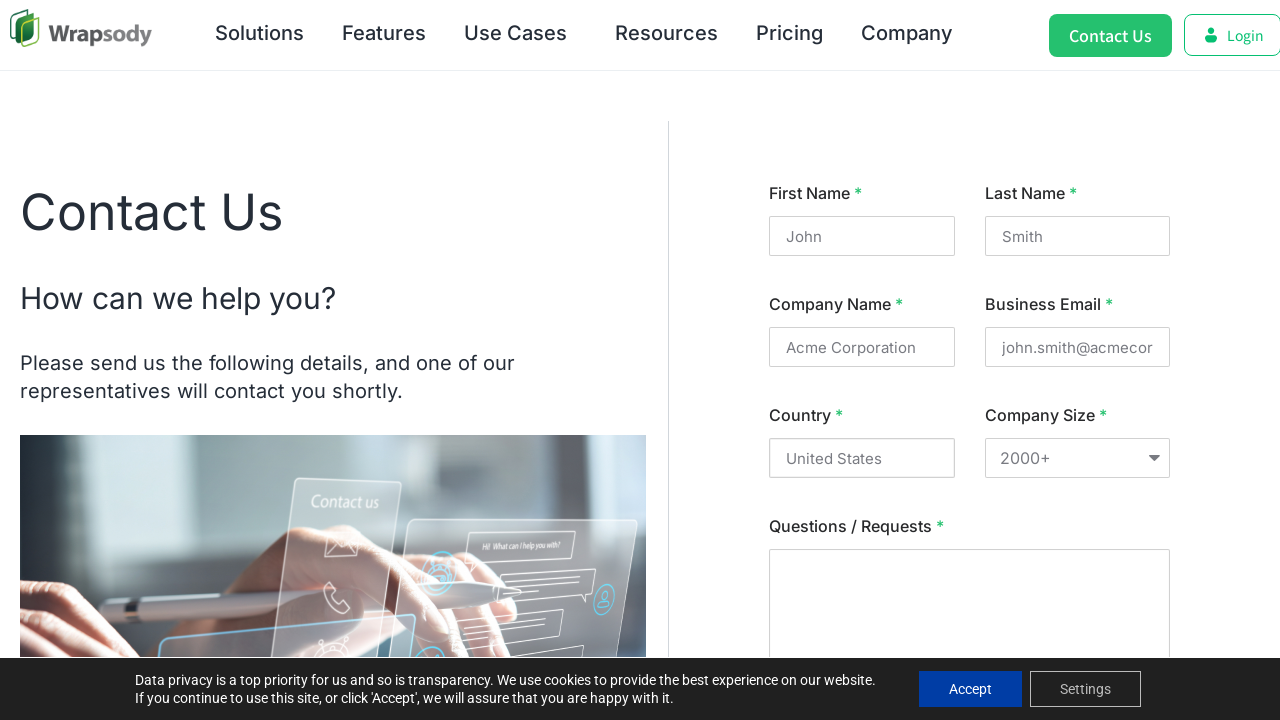

Filled Questions / Requests with product information inquiry on internal:label="Questions / Requests"i
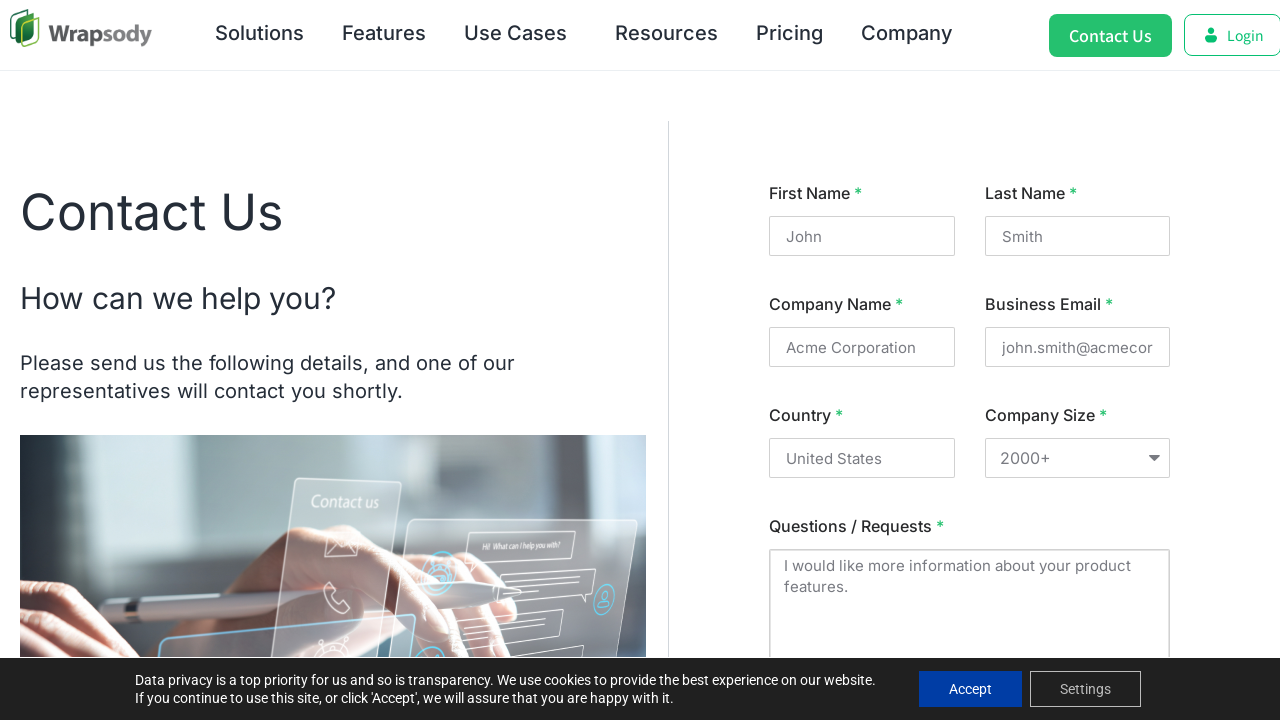

Clicked Terms of Service agreement checkbox at (782, 349) on internal:text="I agree to the Terms of"i
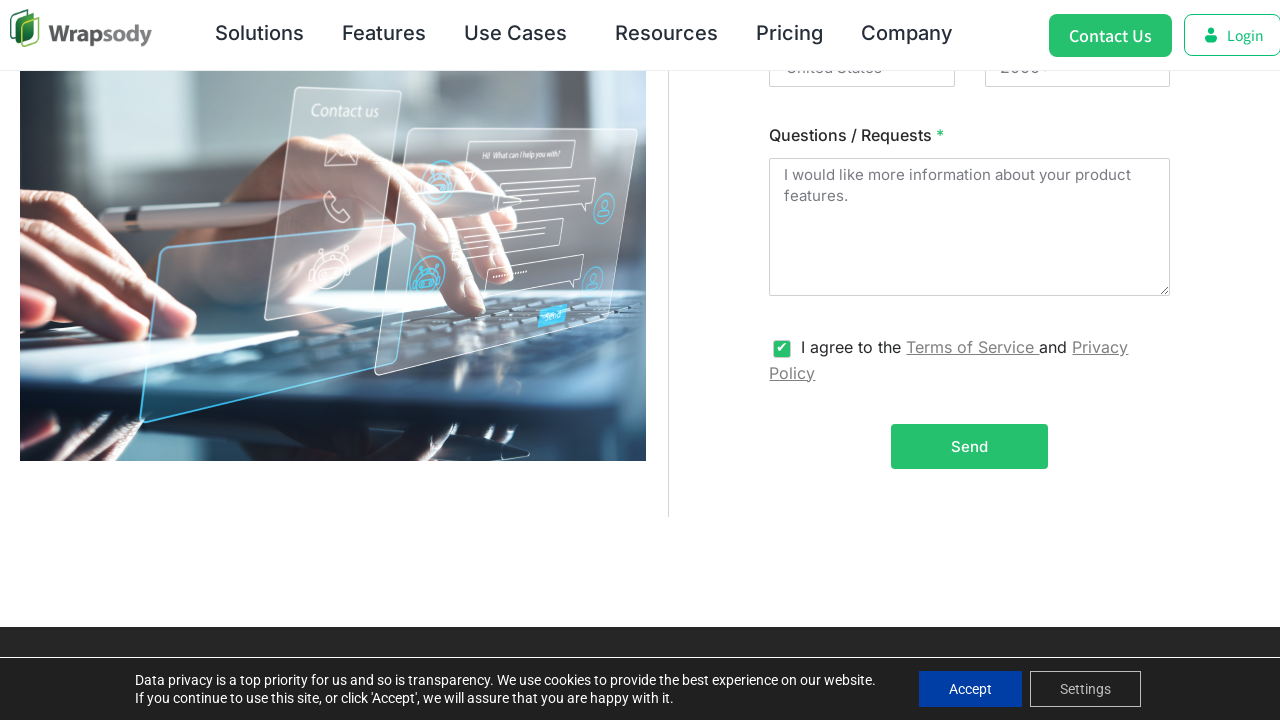

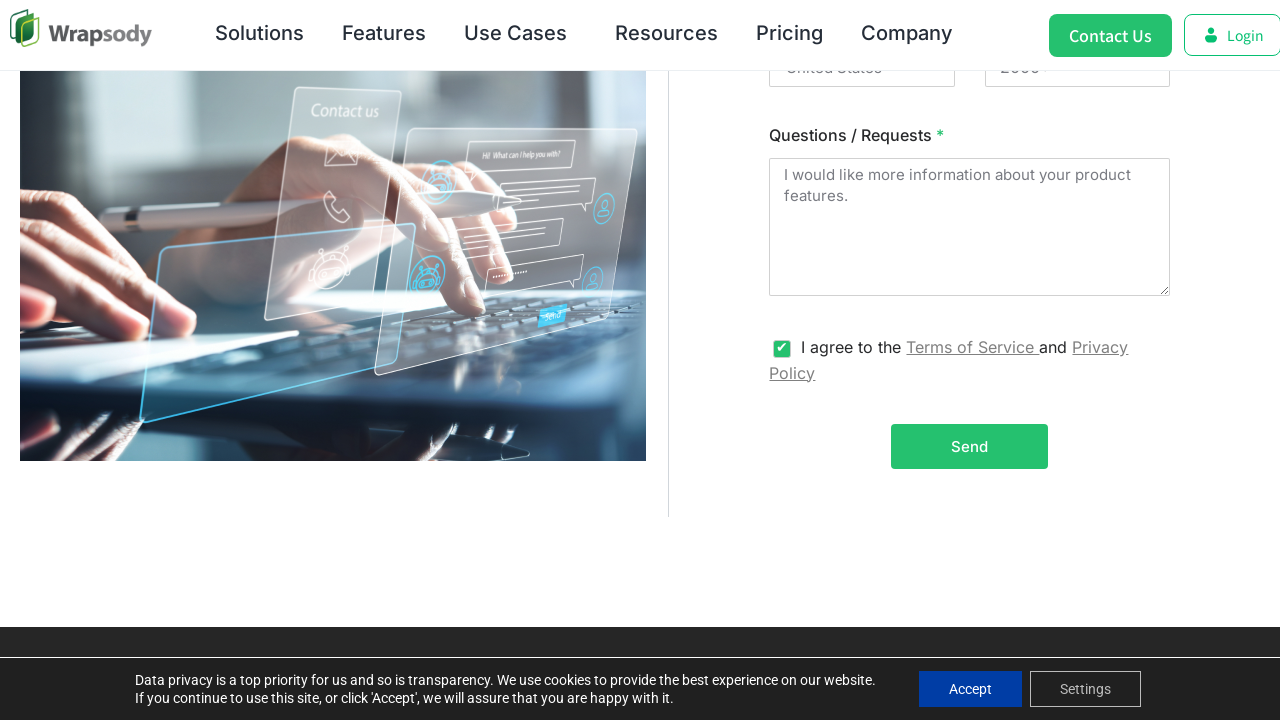